Tests creating a new customer by clicking Add Customer tab, filling in First name, Last name, and Post code fields, then clicking Add Customer button to verify customer creation.

Starting URL: https://www.globalsqa.com/angularJs-protractor/BankingProject/#/manager

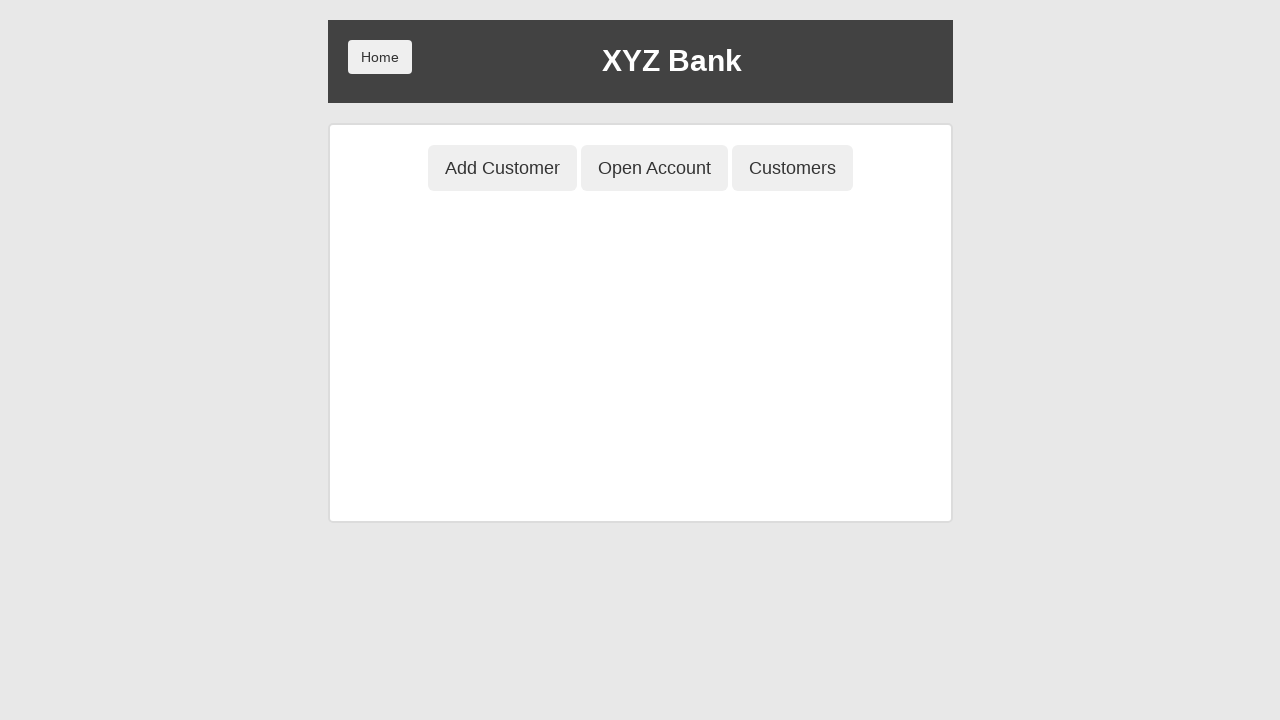

Clicked Add Customer tab at (502, 168) on button[ng-class='btnClass1']
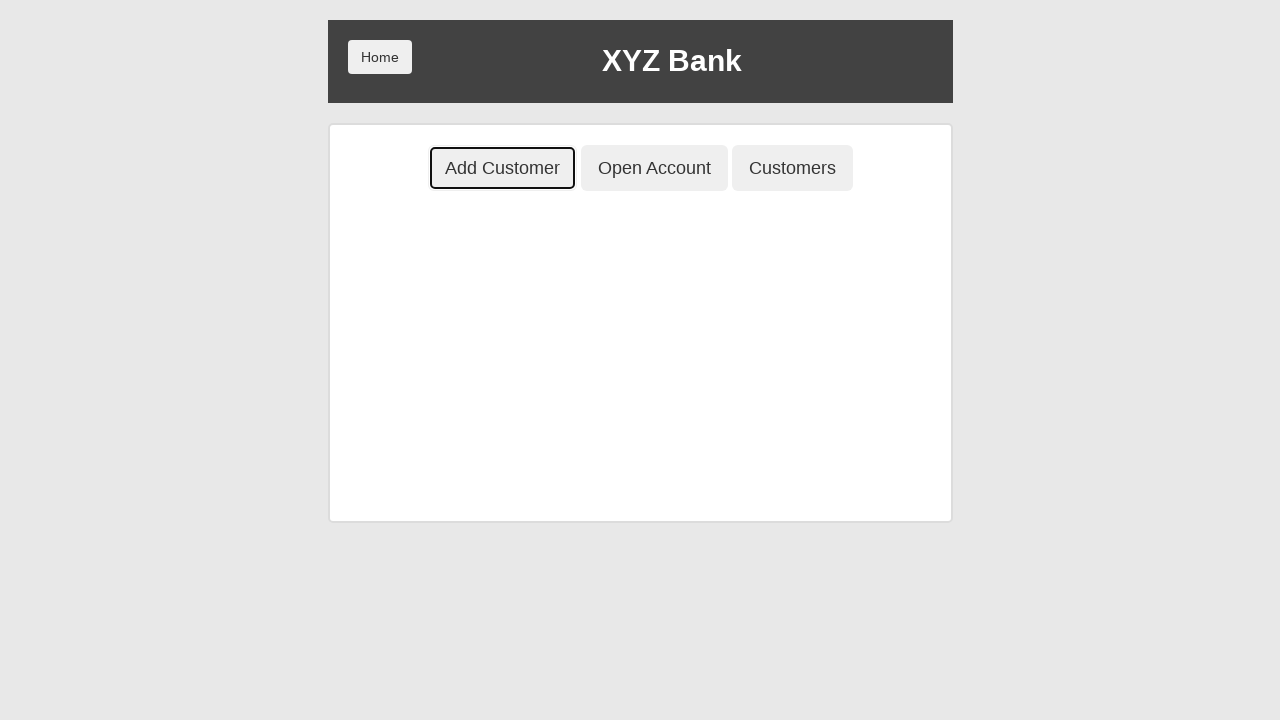

Filled First Name field with 'TestJohn' on input[placeholder='First Name']
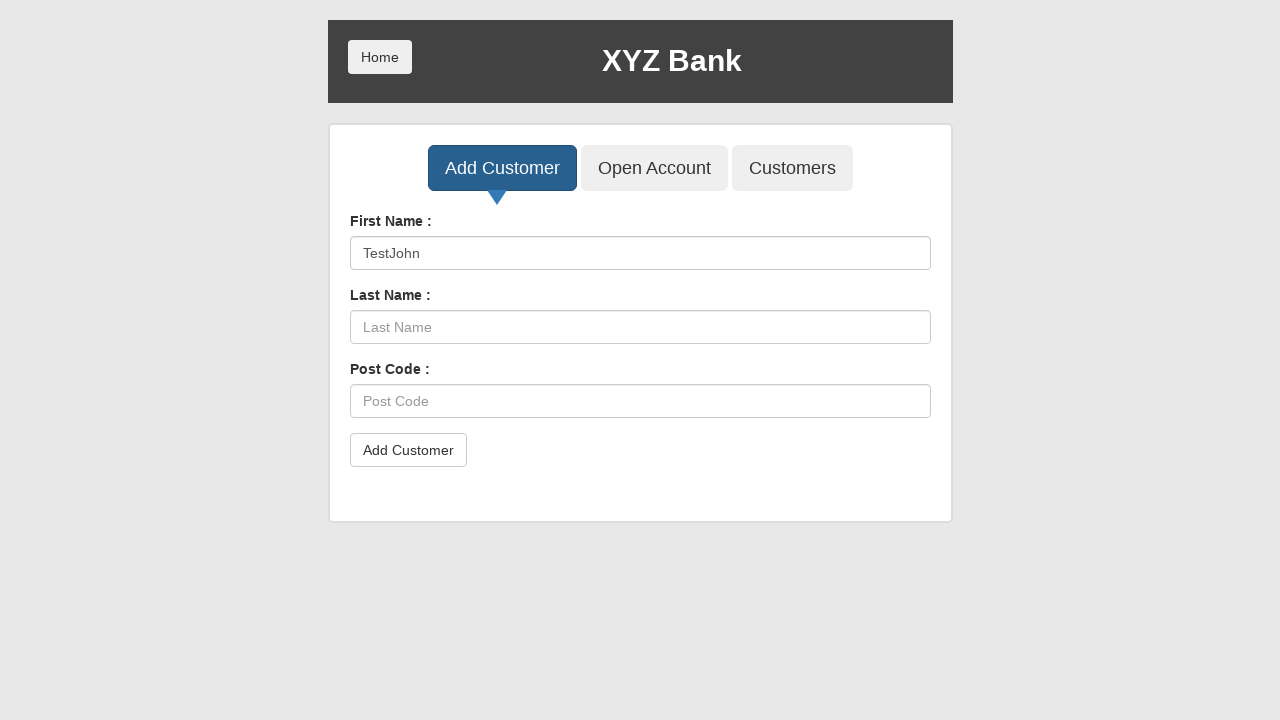

Filled Last Name field with 'TestSmith' on input[placeholder='Last Name']
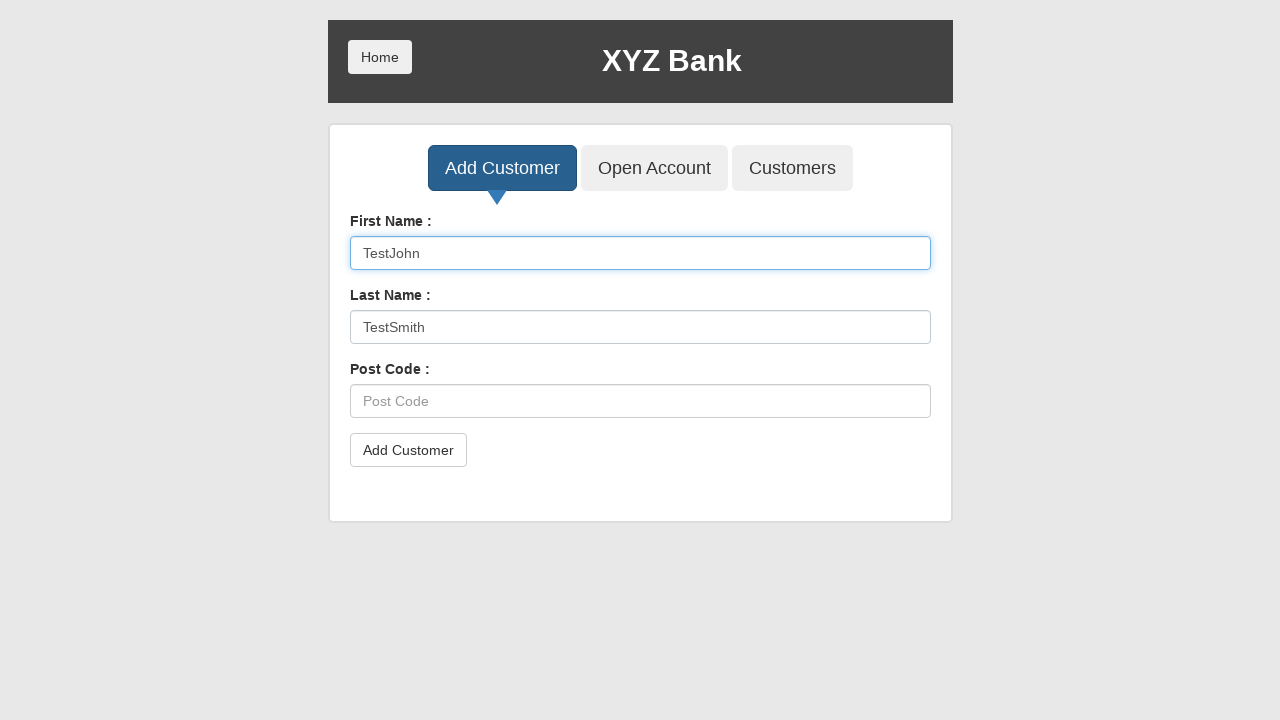

Filled Post Code field with 'E12345' on input[placeholder='Post Code']
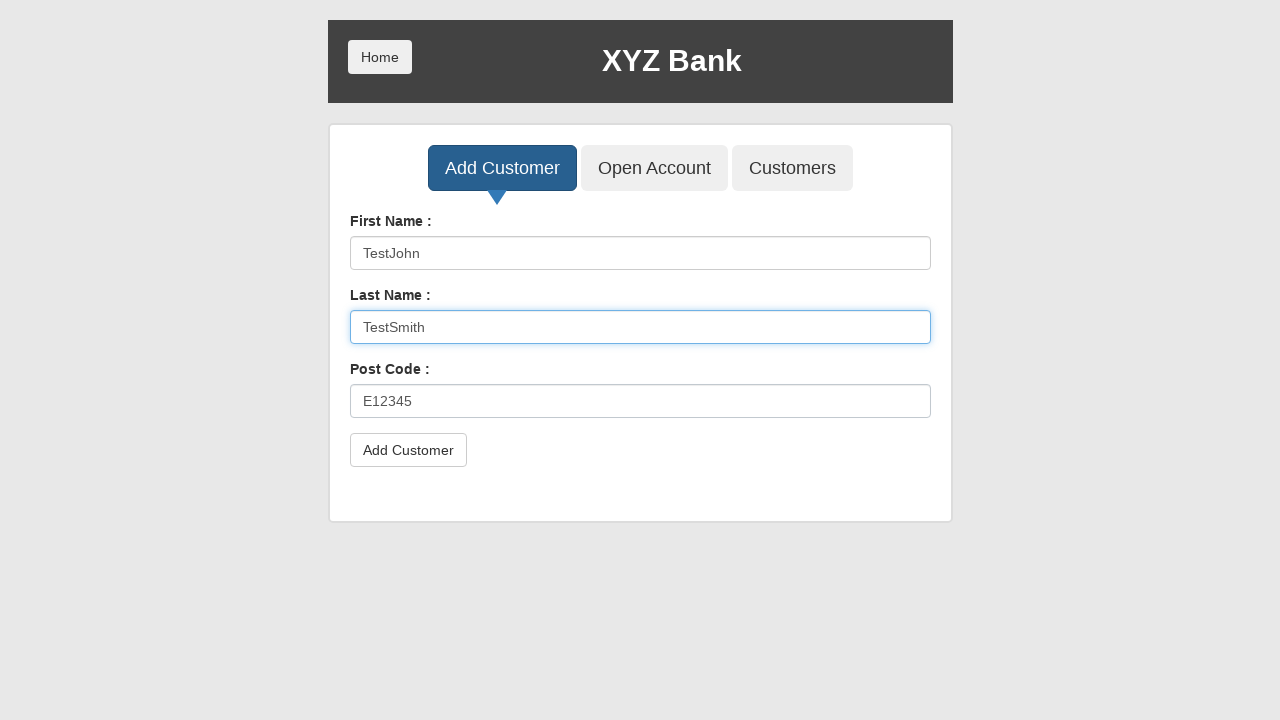

Clicked Add Customer button to submit form at (408, 450) on button[type='submit']
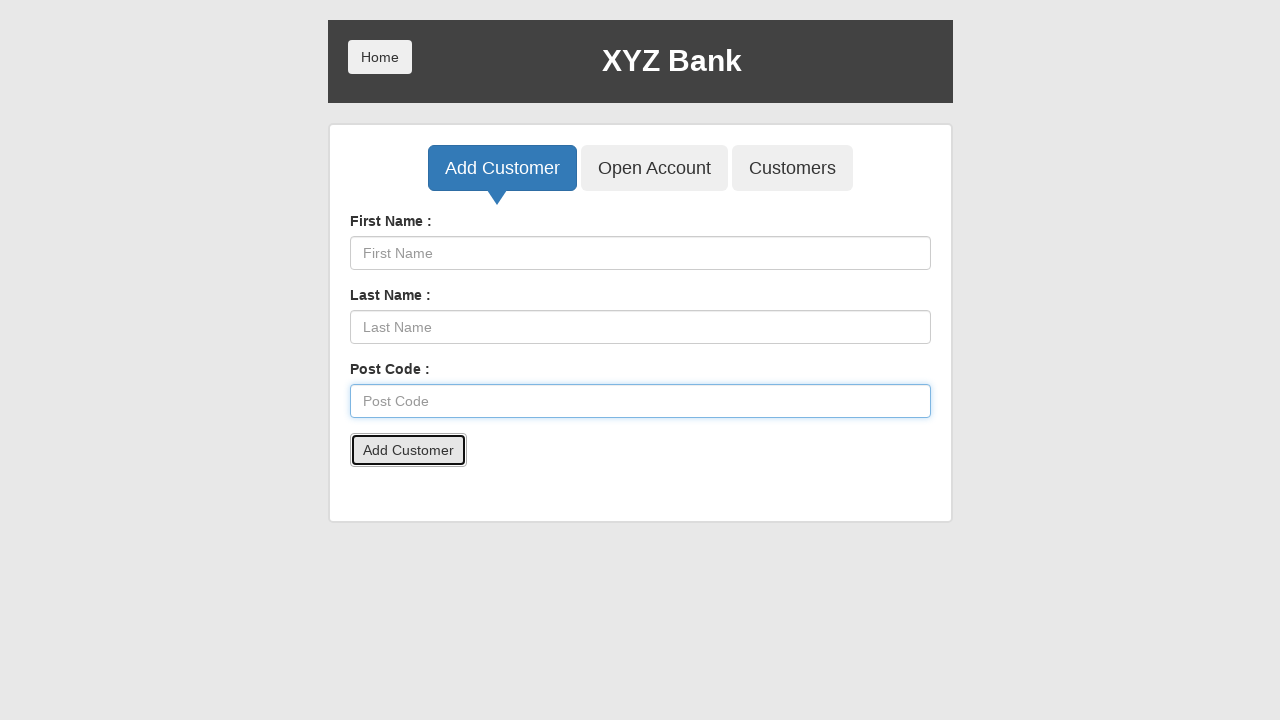

Accepted success alert dialog
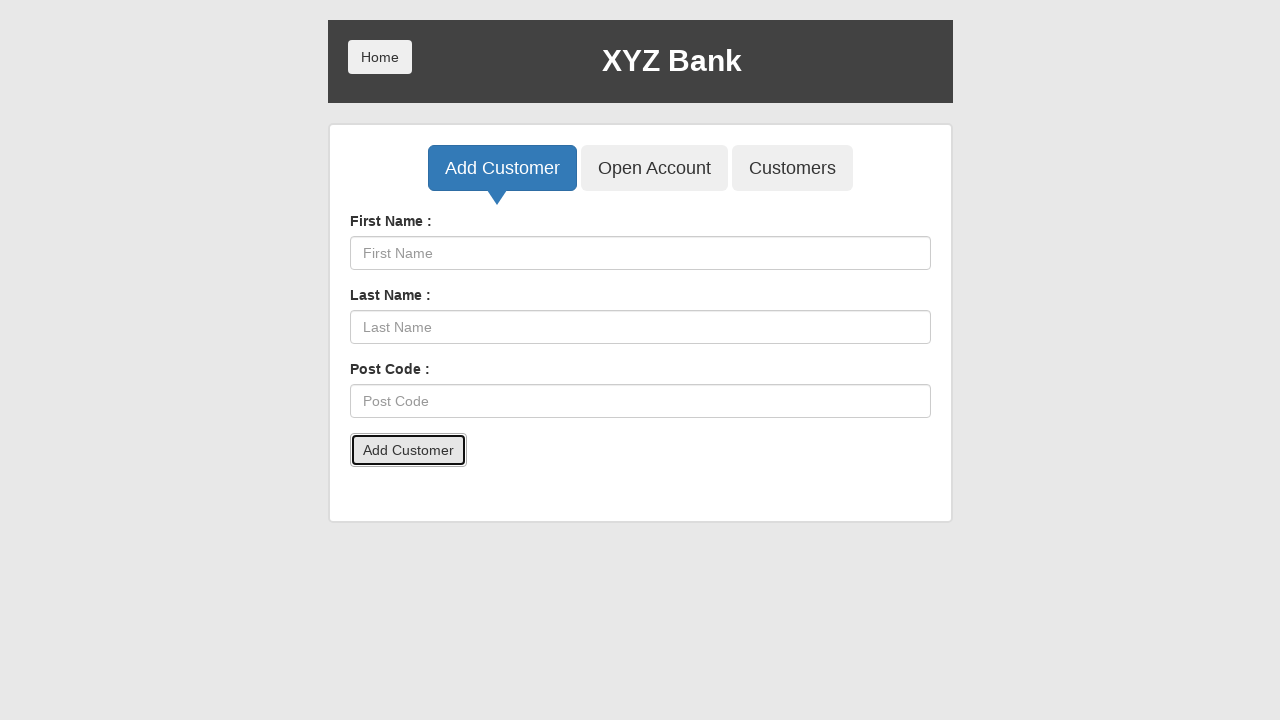

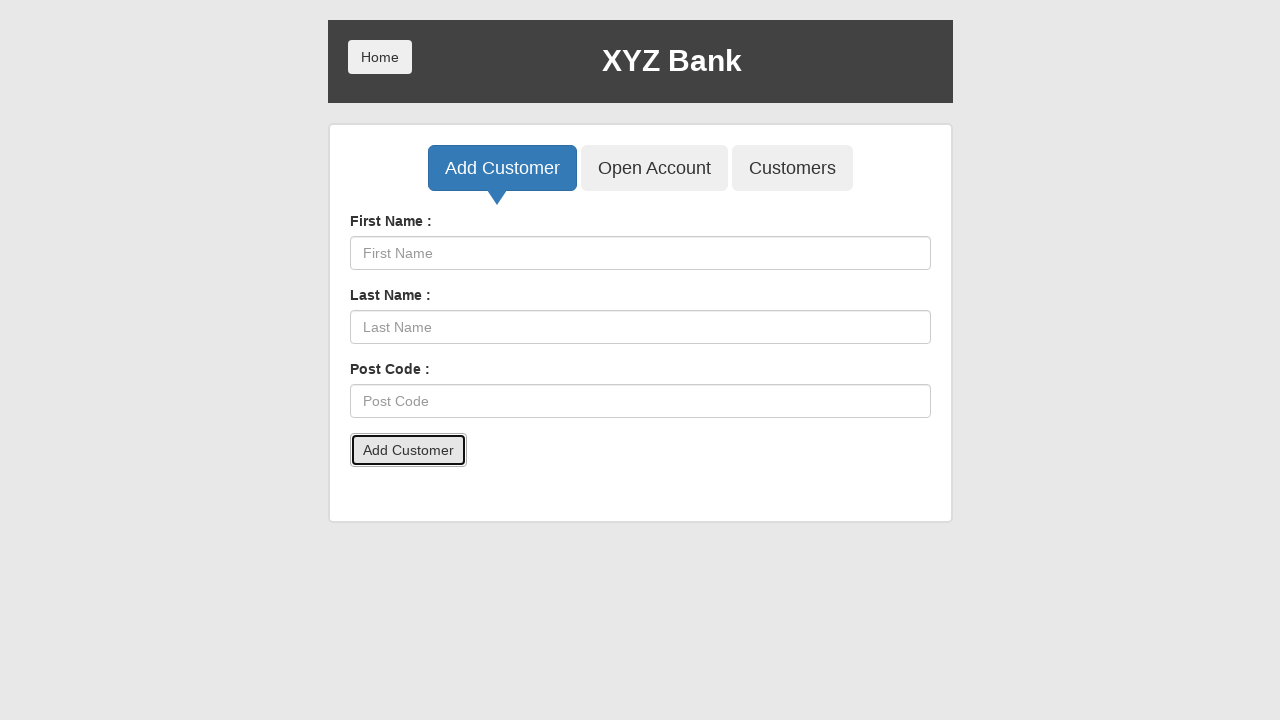